Tests alert handling on W3Schools tryit editor by clicking a button in an iframe and accepting the alert

Starting URL: https://www.w3schools.com/jsref/tryit.asp?filename=tryjsref_alert

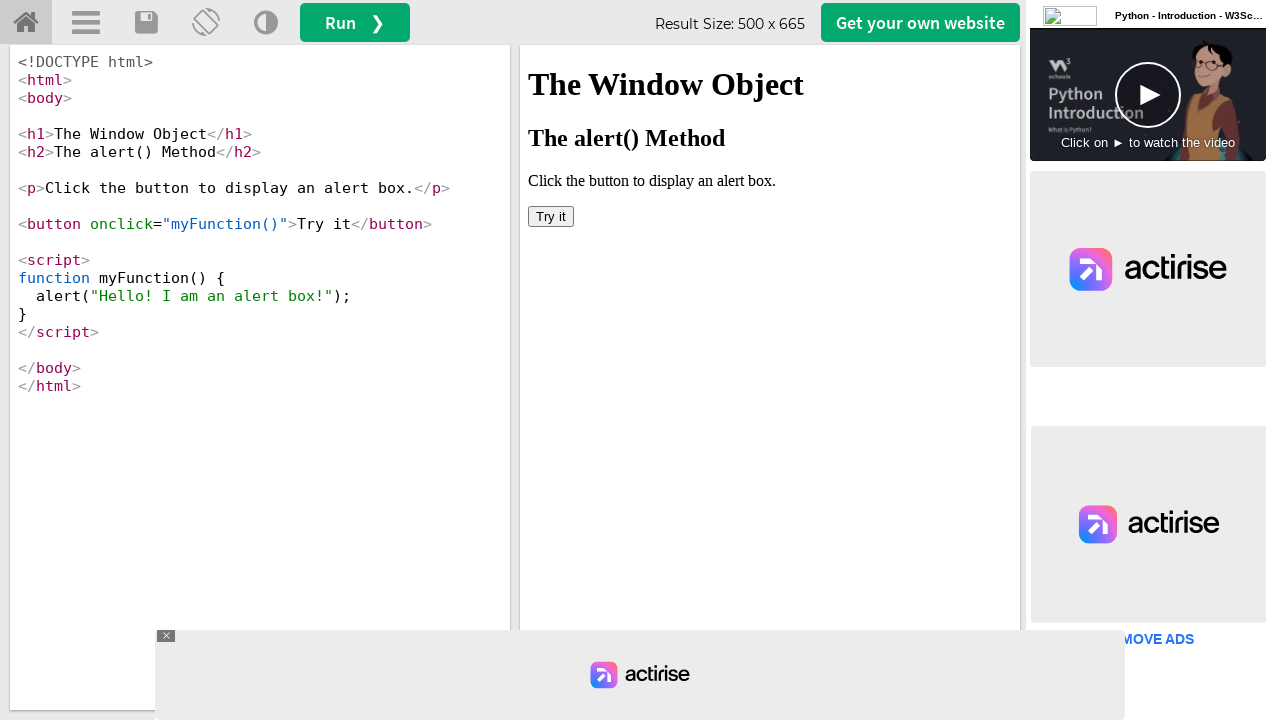

Located iframe with name 'iframeResult' containing the button
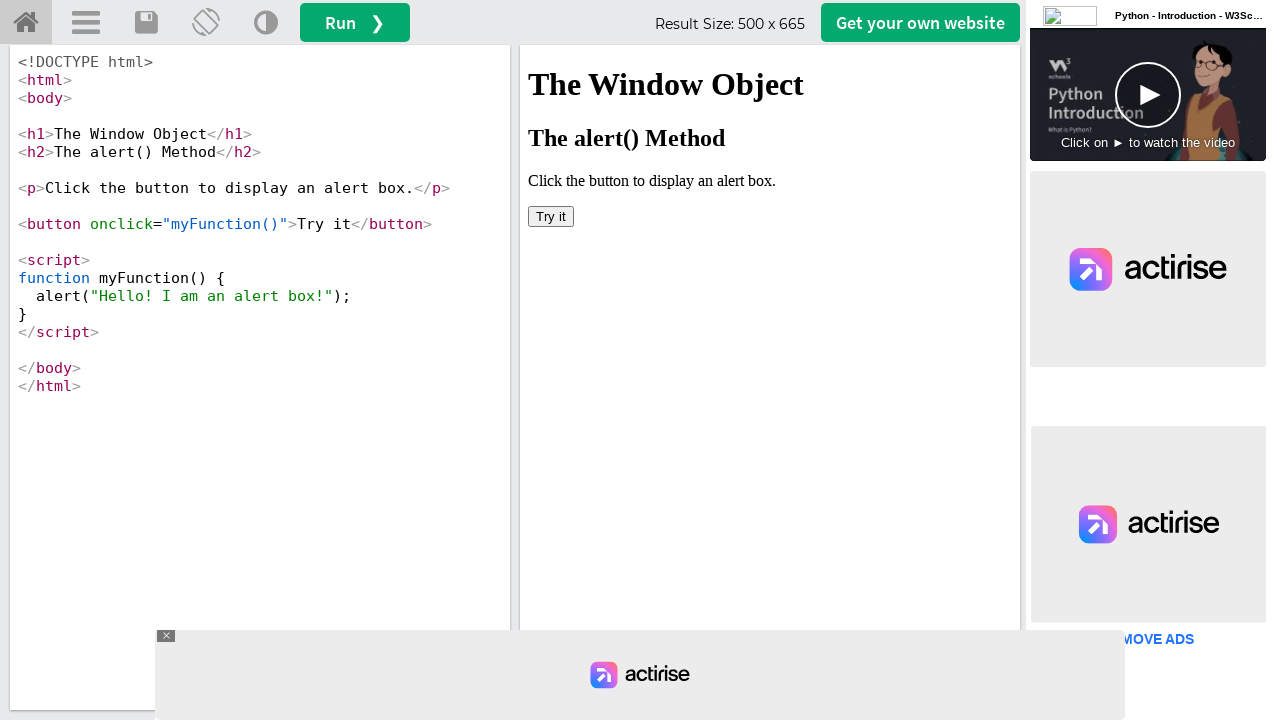

Clicked button inside iframe at (551, 216) on iframe[name='iframeResult'] >> internal:control=enter-frame >> button
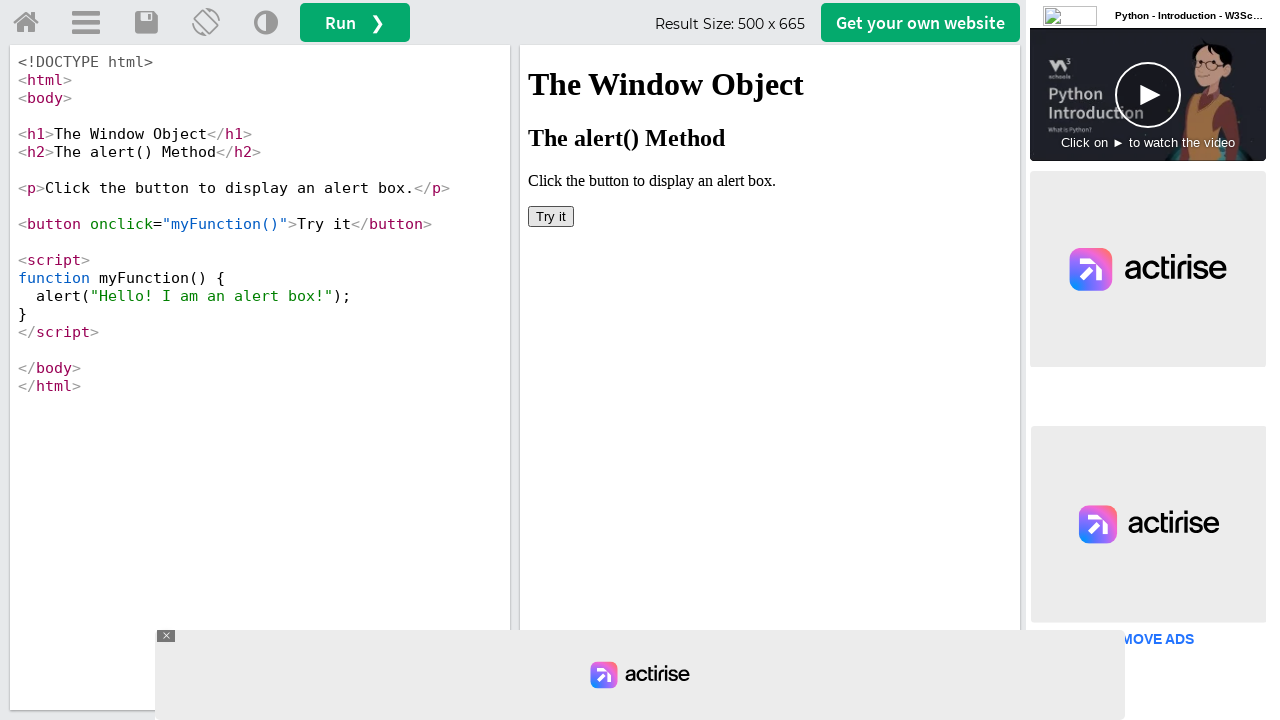

Set up dialog handler to accept alert
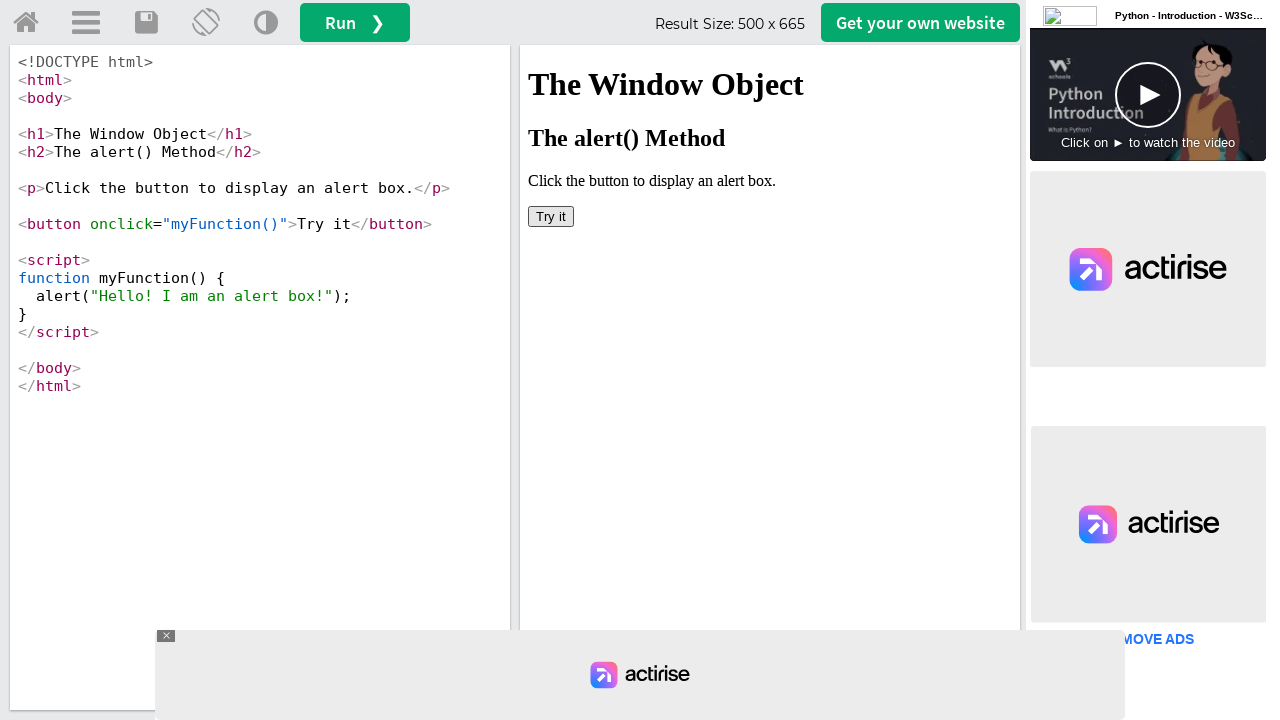

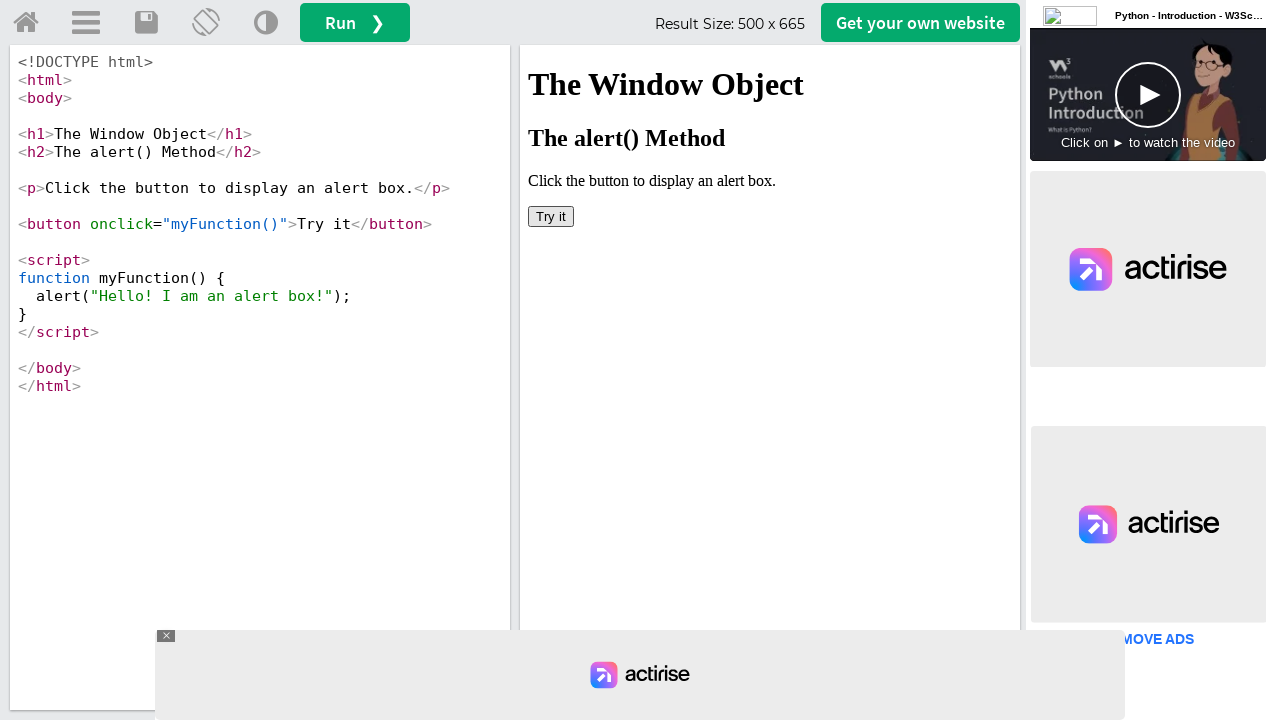